Navigates to Form Authentication page, clicks login with empty fields, and verifies error message is displayed

Starting URL: https://the-internet.herokuapp.com/

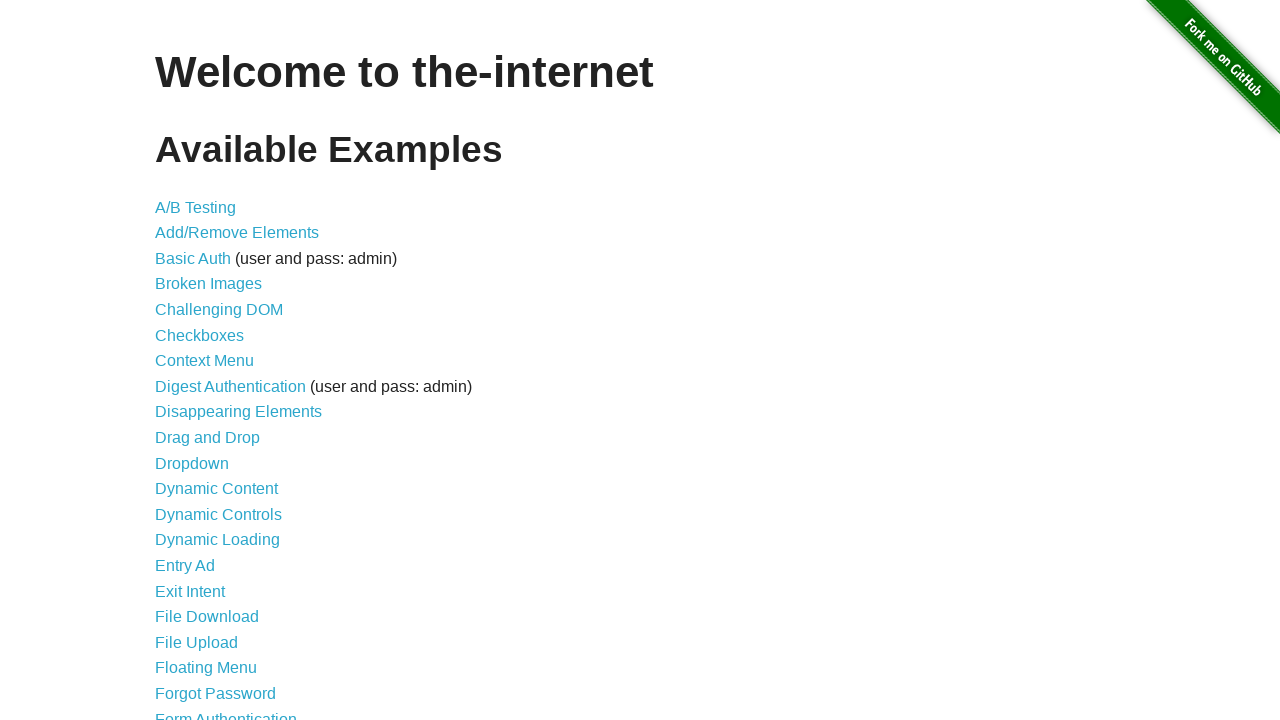

Clicked on Form Authentication link at (226, 712) on xpath=//a[text()='Form Authentication']
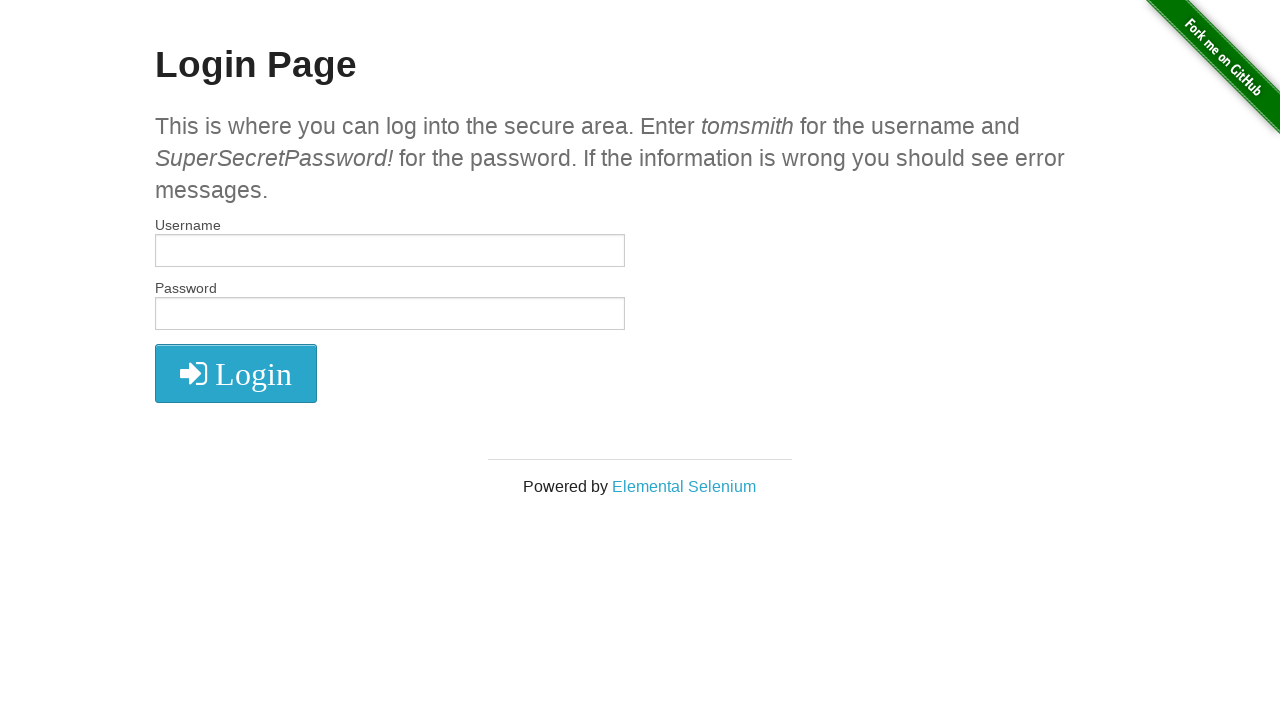

Clicked login button with empty fields at (236, 374) on xpath=//*[@id='login']/button/i
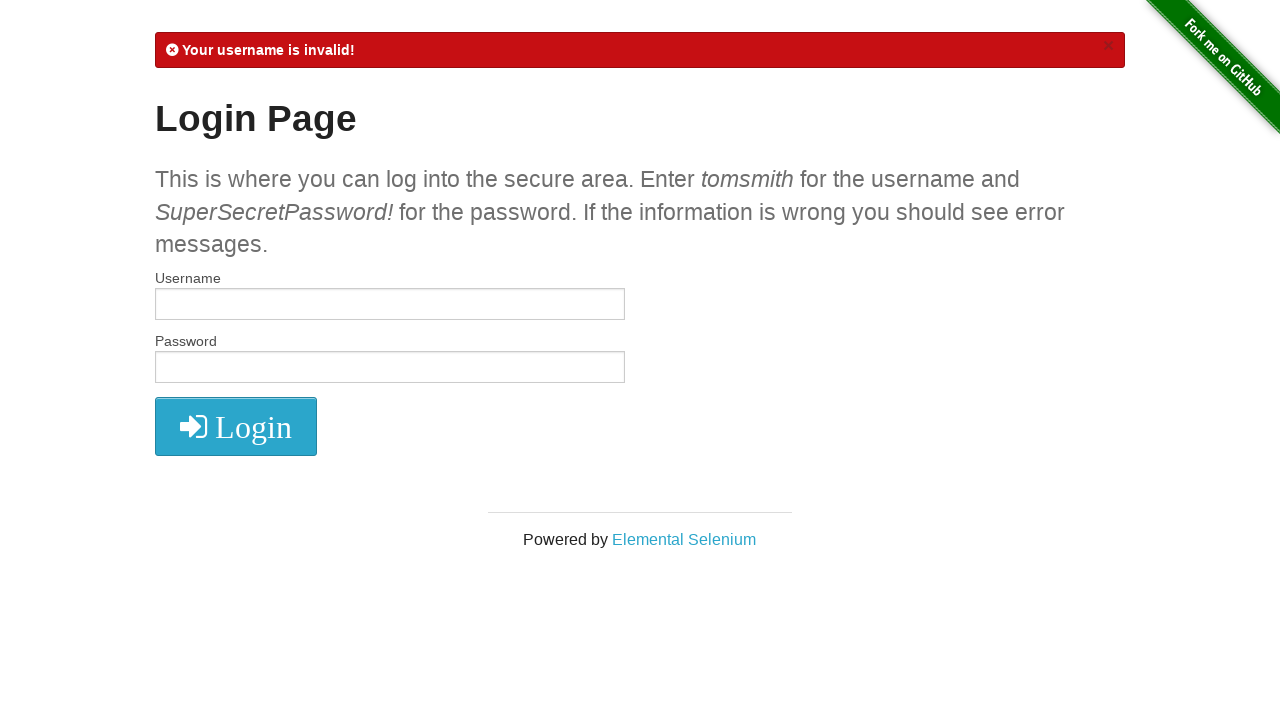

Error message 'Your username is invalid' appeared
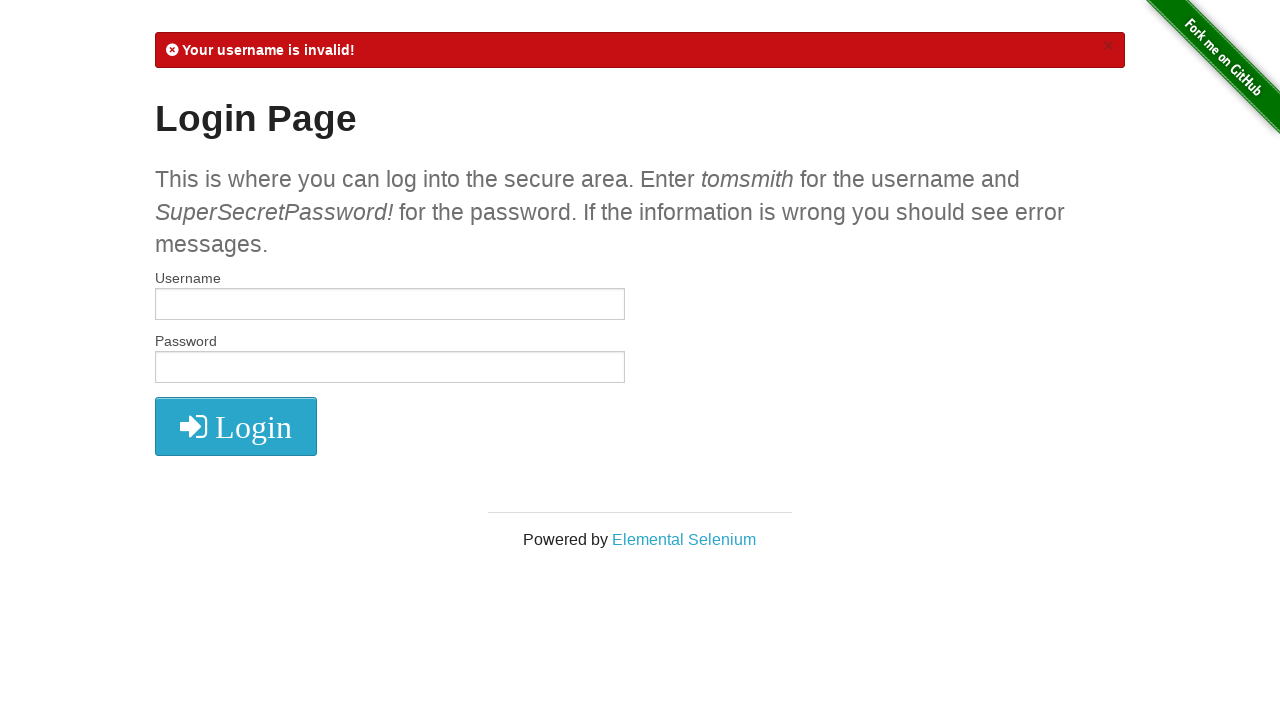

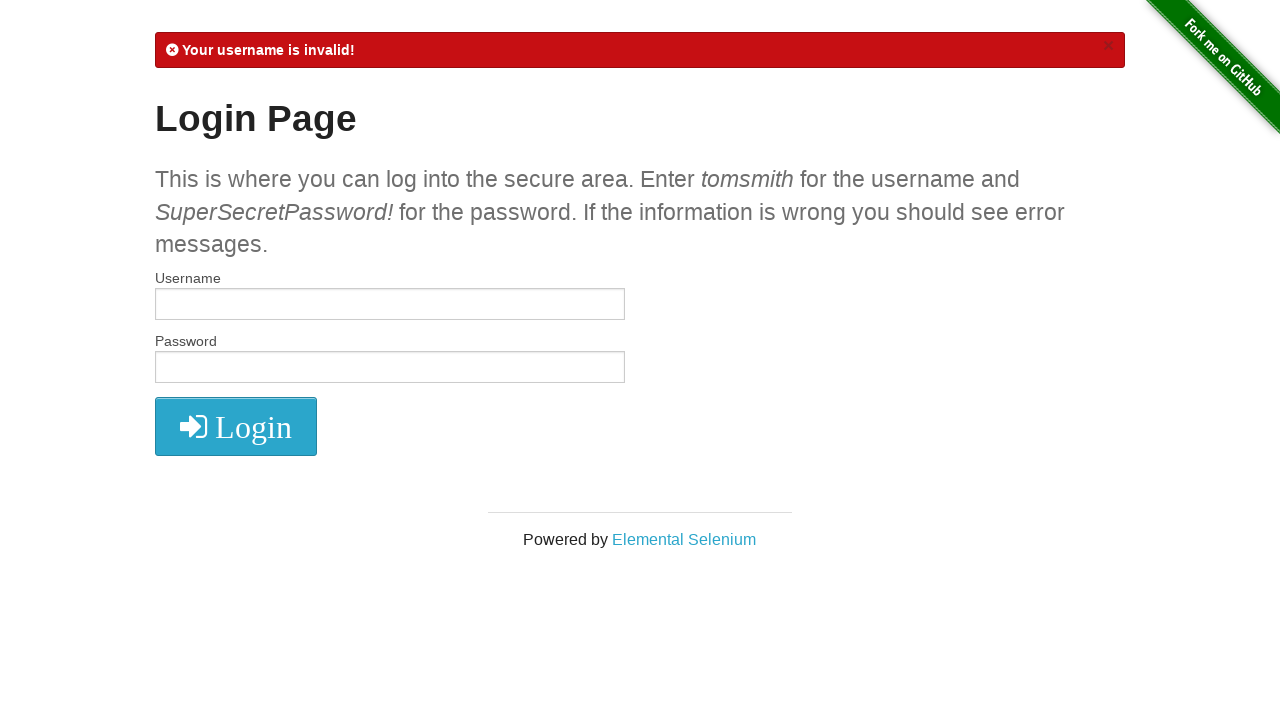